Tests navigation through multiple pages on selenium.dev by clicking buttons and links, demonstrating form submission and link navigation

Starting URL: https://www.selenium.dev/selenium/web/web-form.html

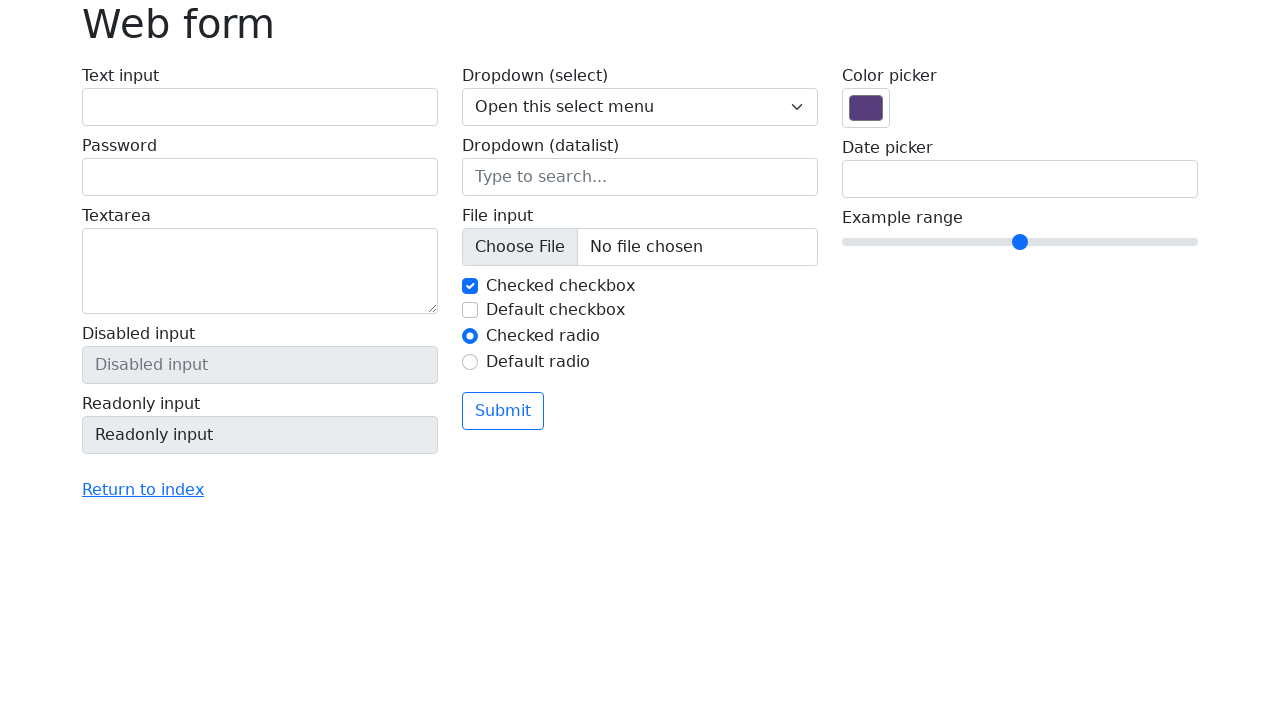

Clicked submit button on web form at (503, 411) on [type='submit']
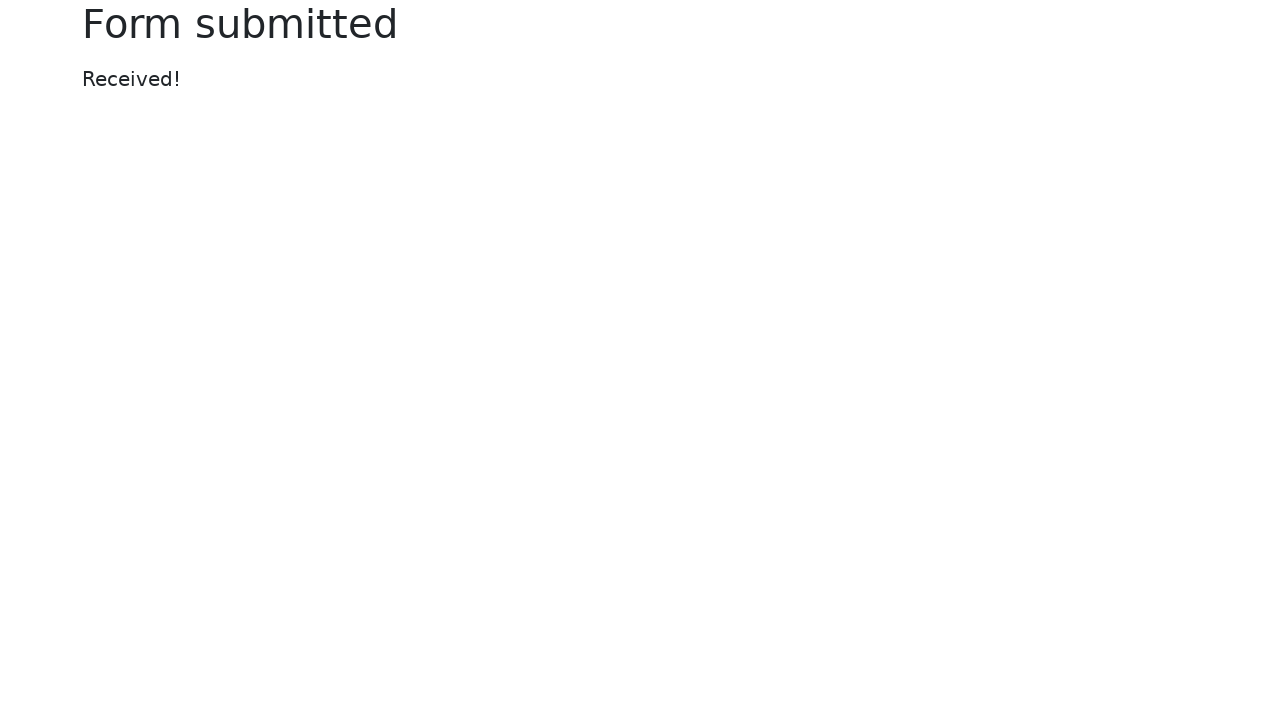

Navigated back to the form page
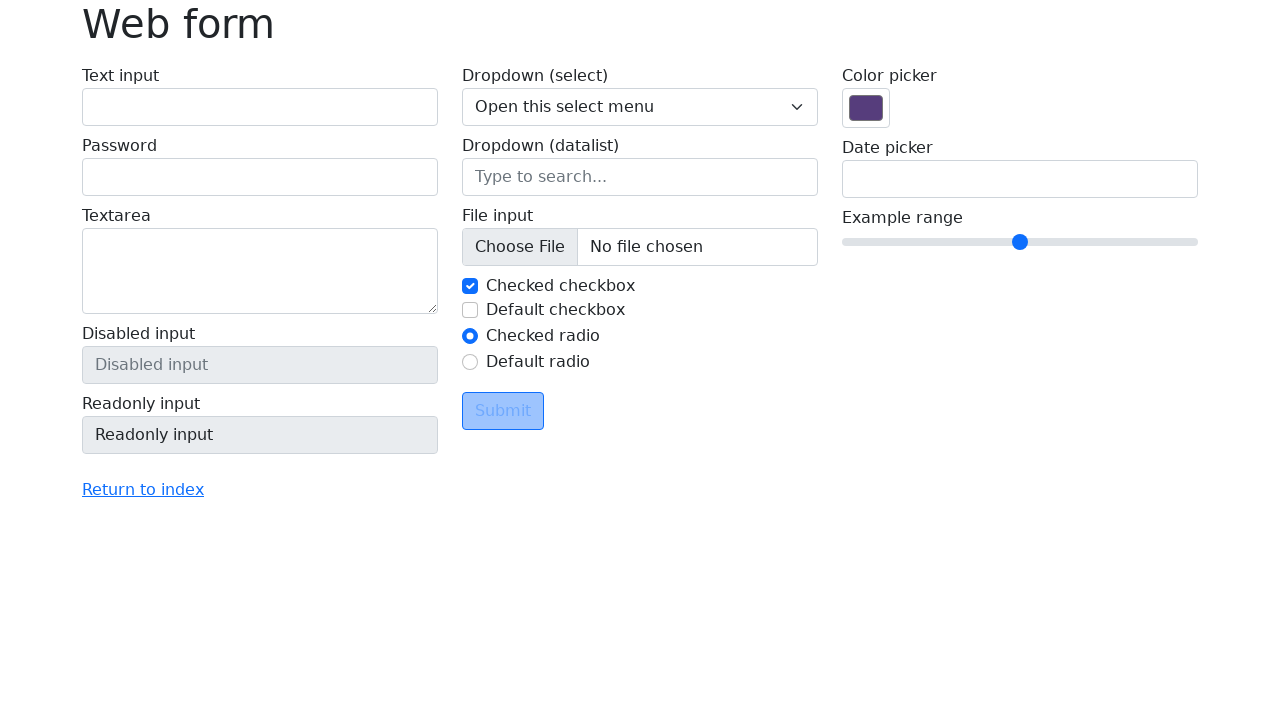

Clicked hyperlink to index.html at (143, 490) on [href='./index.html']
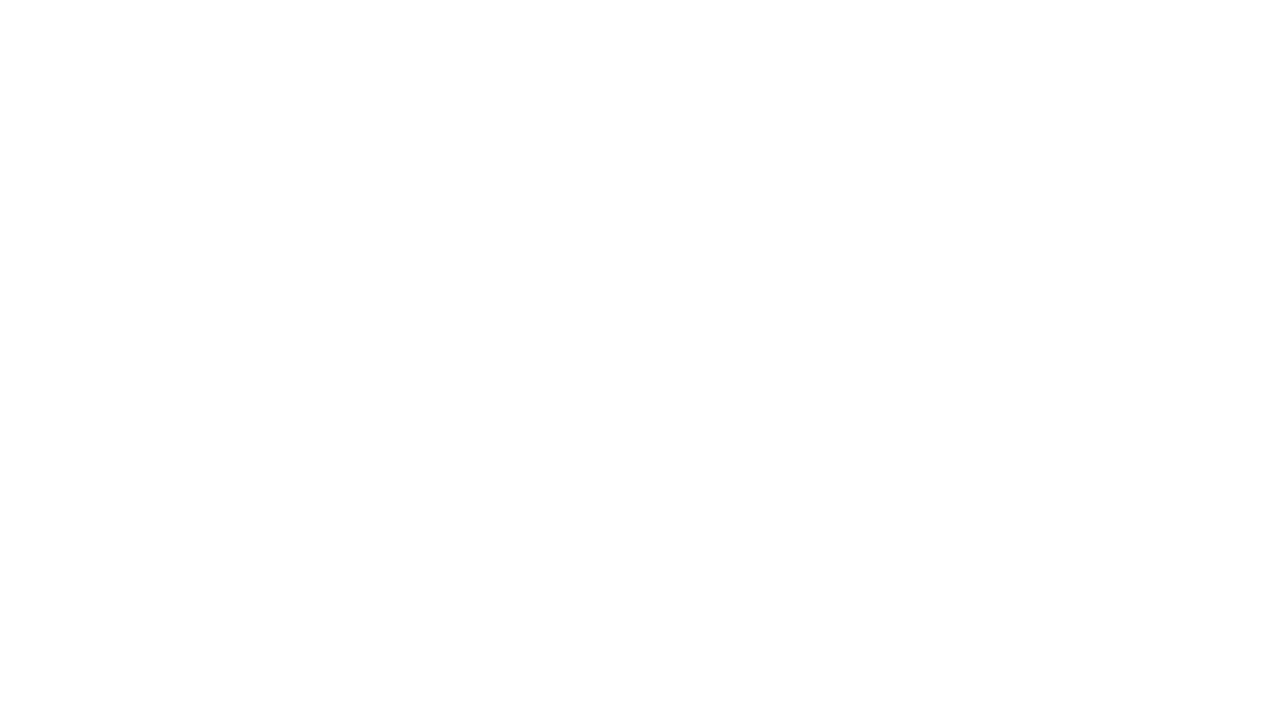

Clicked link to ClickTest page at (207, 24) on a[href='ClickTest_testClicksASurroundingStrongTag.html']
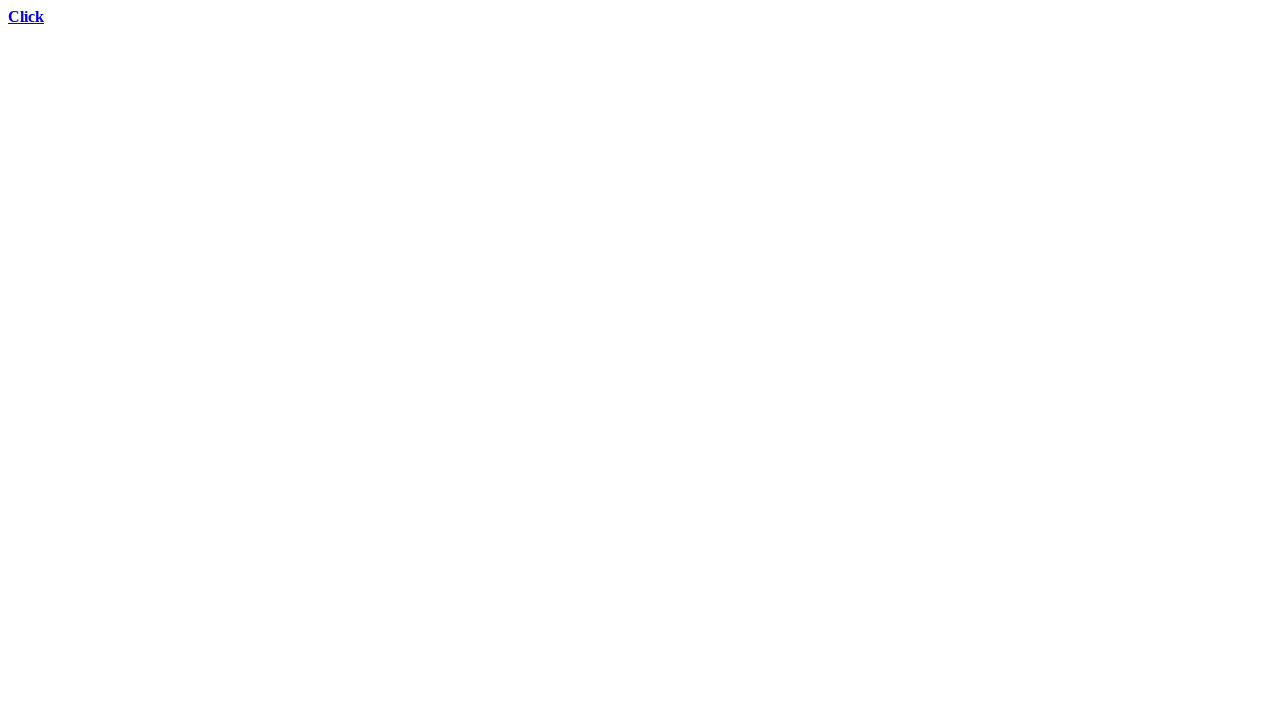

Clicked link to xhtmlTest page at (26, 16) on a[href='xhtmlTest.html']
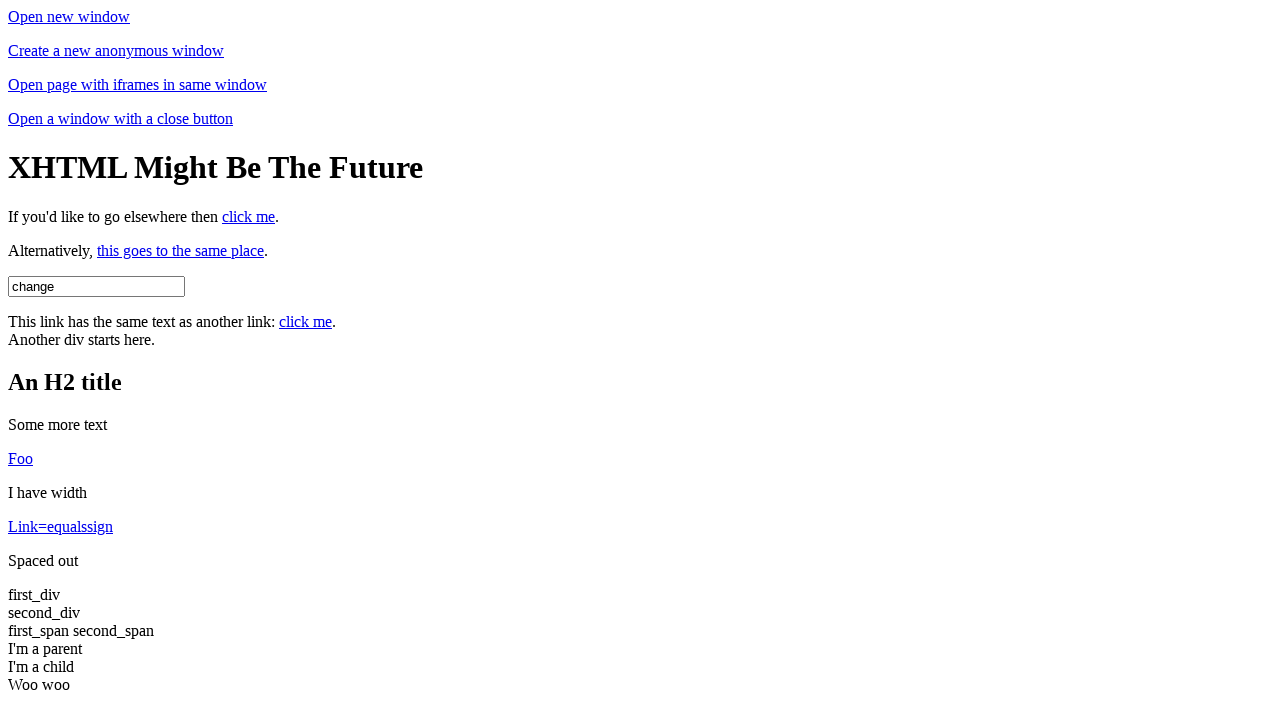

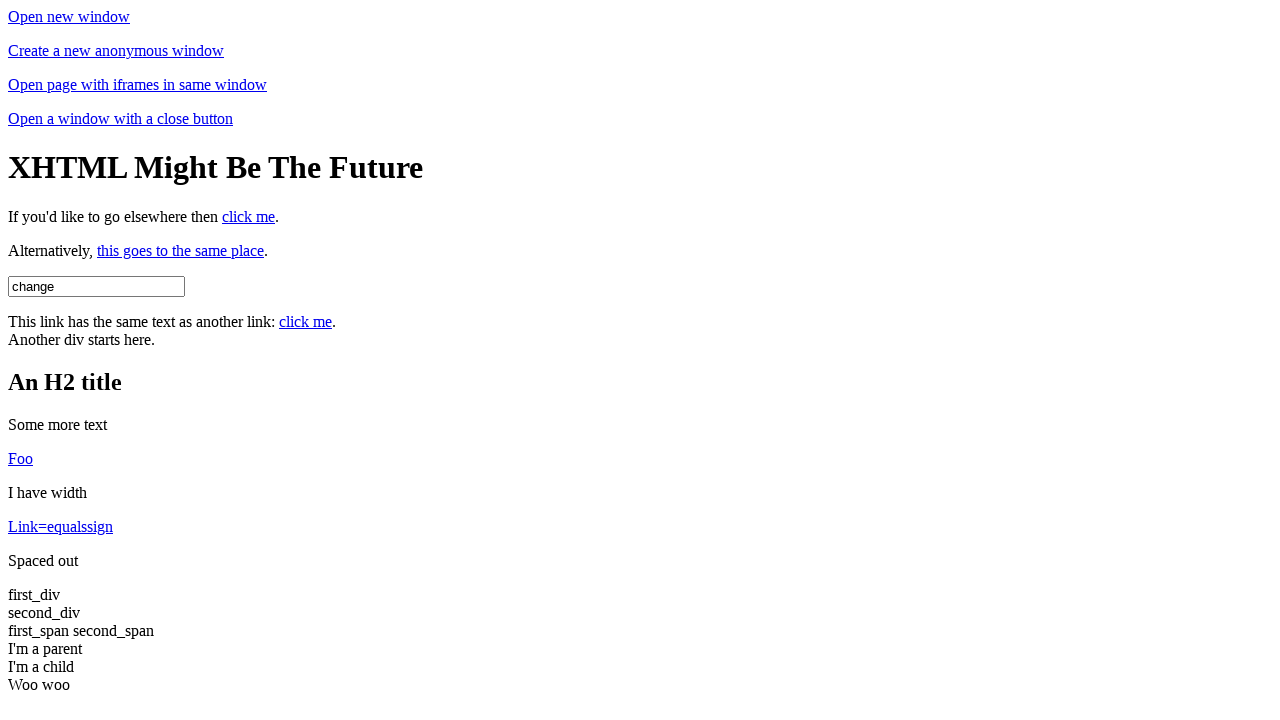